Tests password validation requirements on MailChimp signup page by entering various password patterns and verifying validation messages

Starting URL: https://login.mailchimp.com/signup/

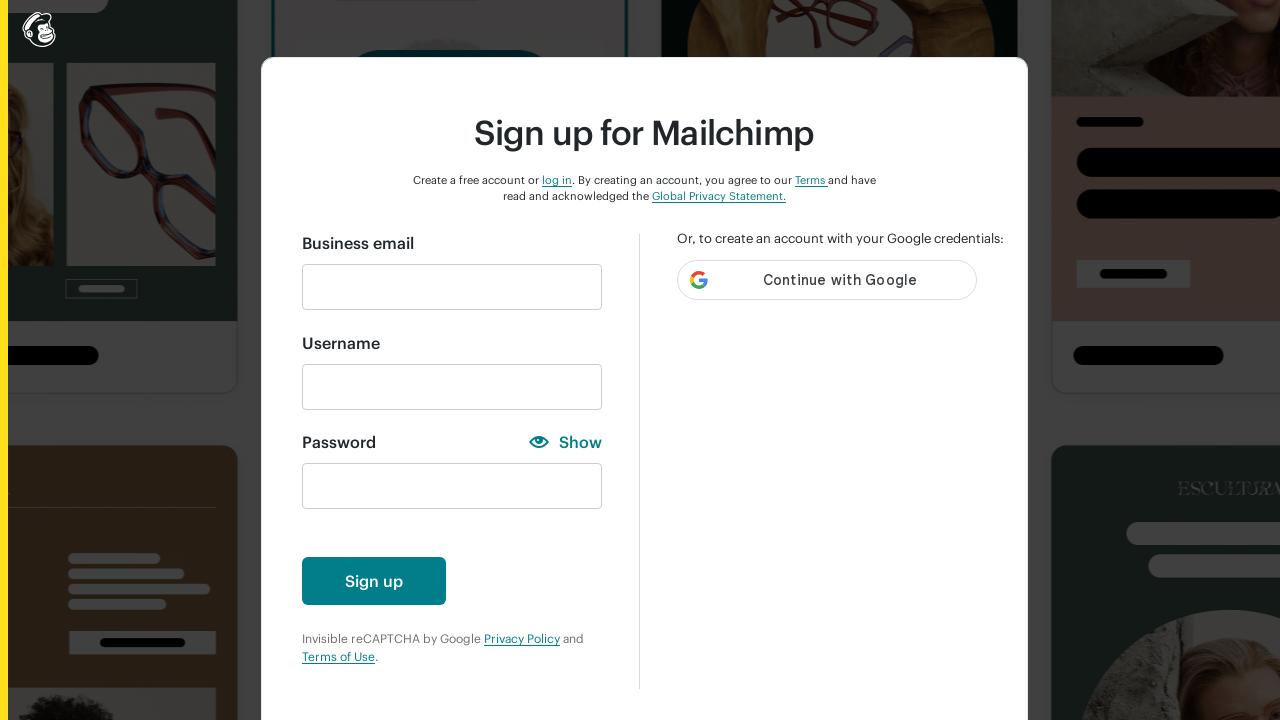

Filled email field with 'nguyenhienit94@gmail.com' on #email
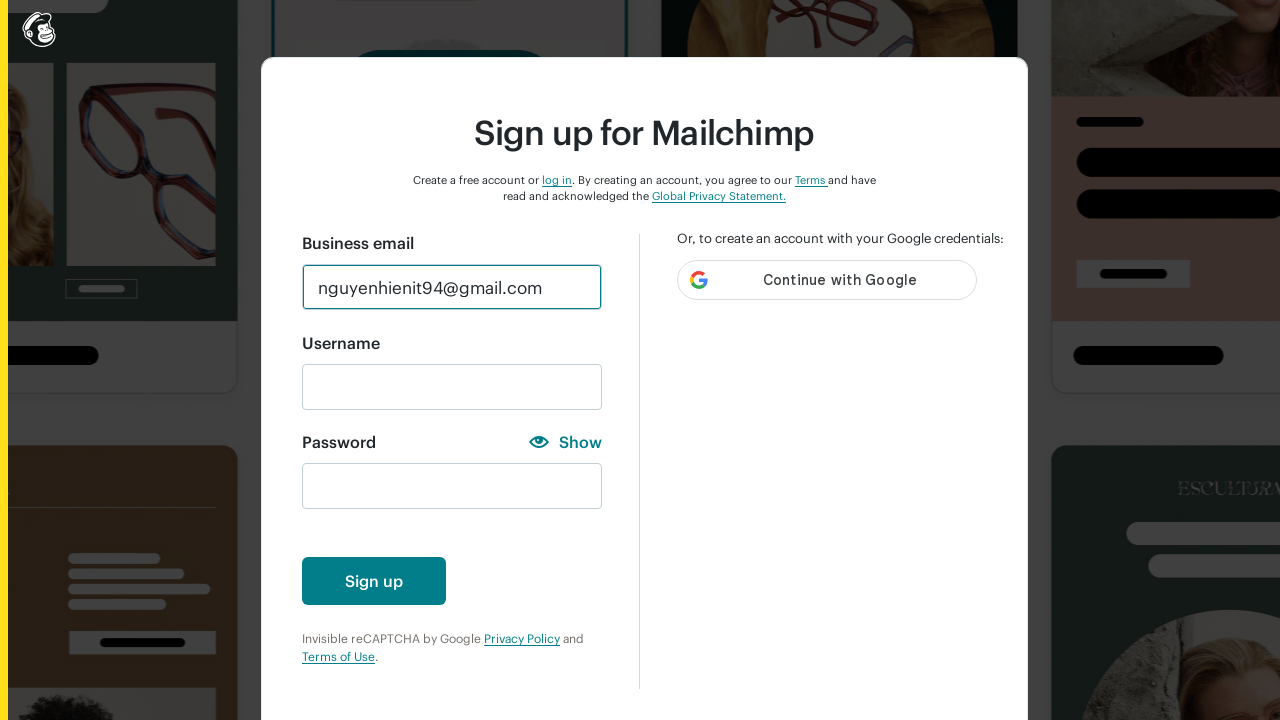

Filled password field with numeric pattern '123' on #new_password
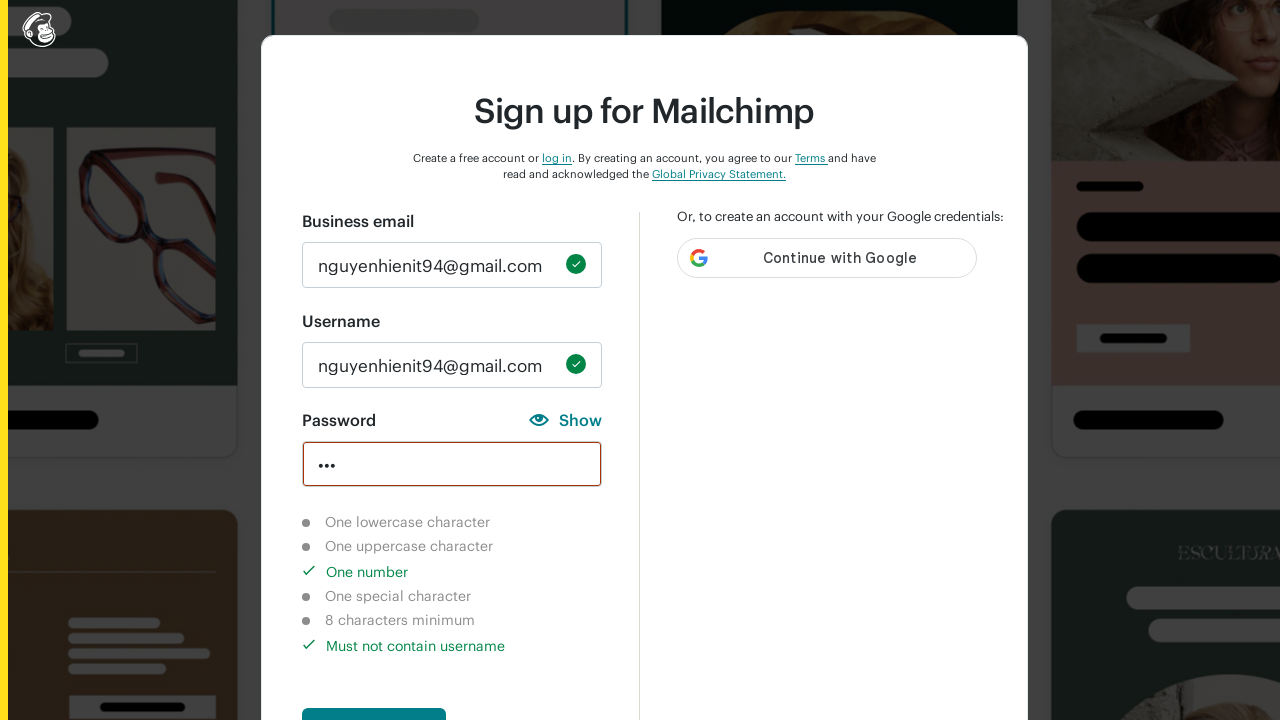

Waited 3 seconds to observe validation message for numeric password
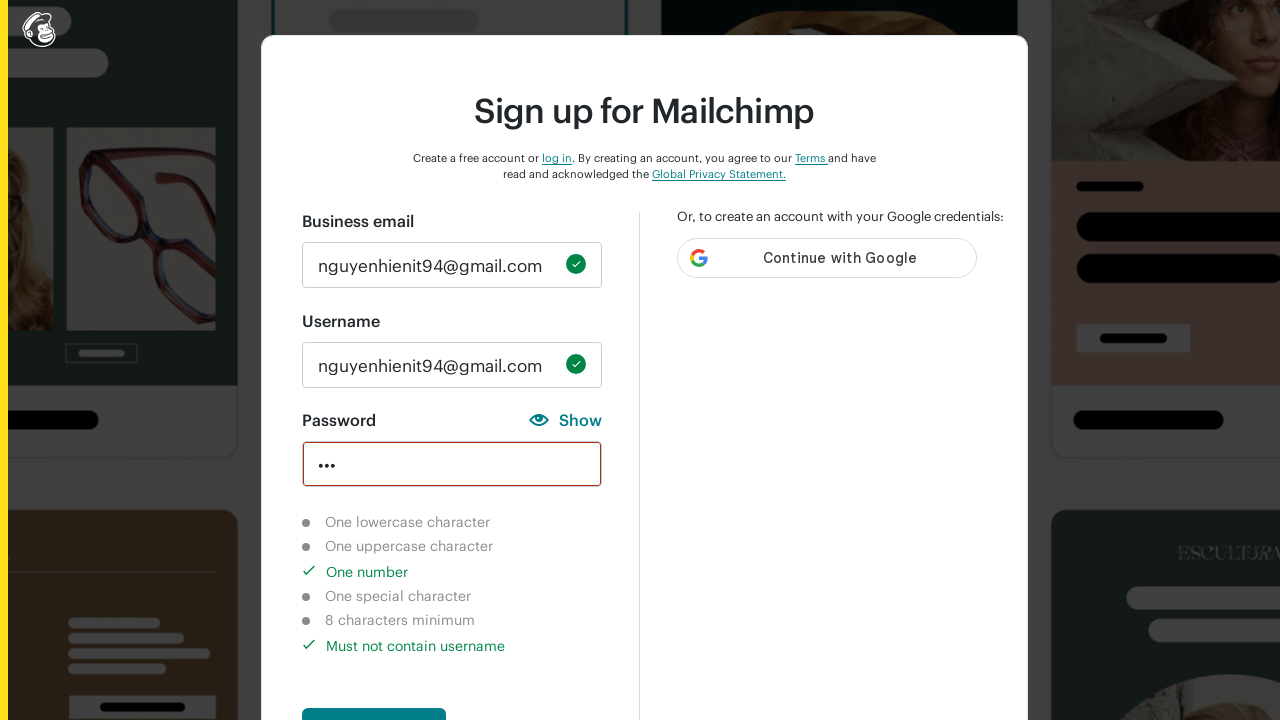

Cleared password field on #new_password
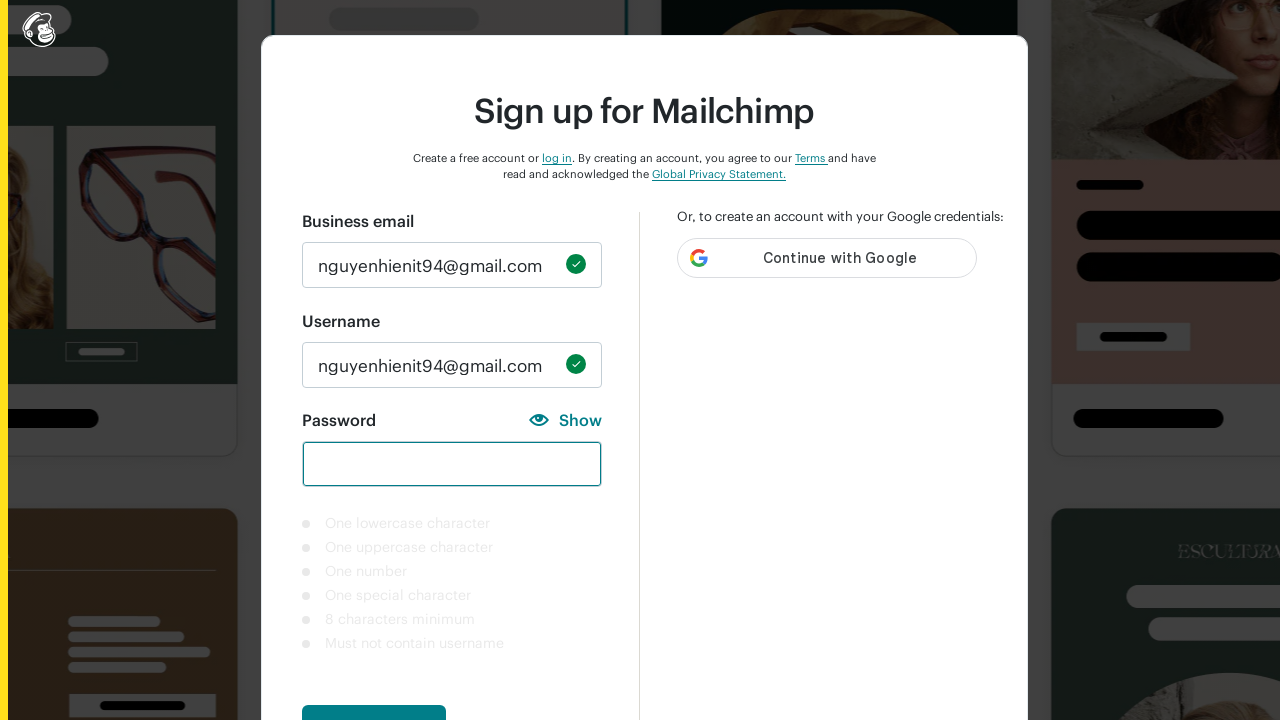

Filled password field with lowercase pattern 'abc' on #new_password
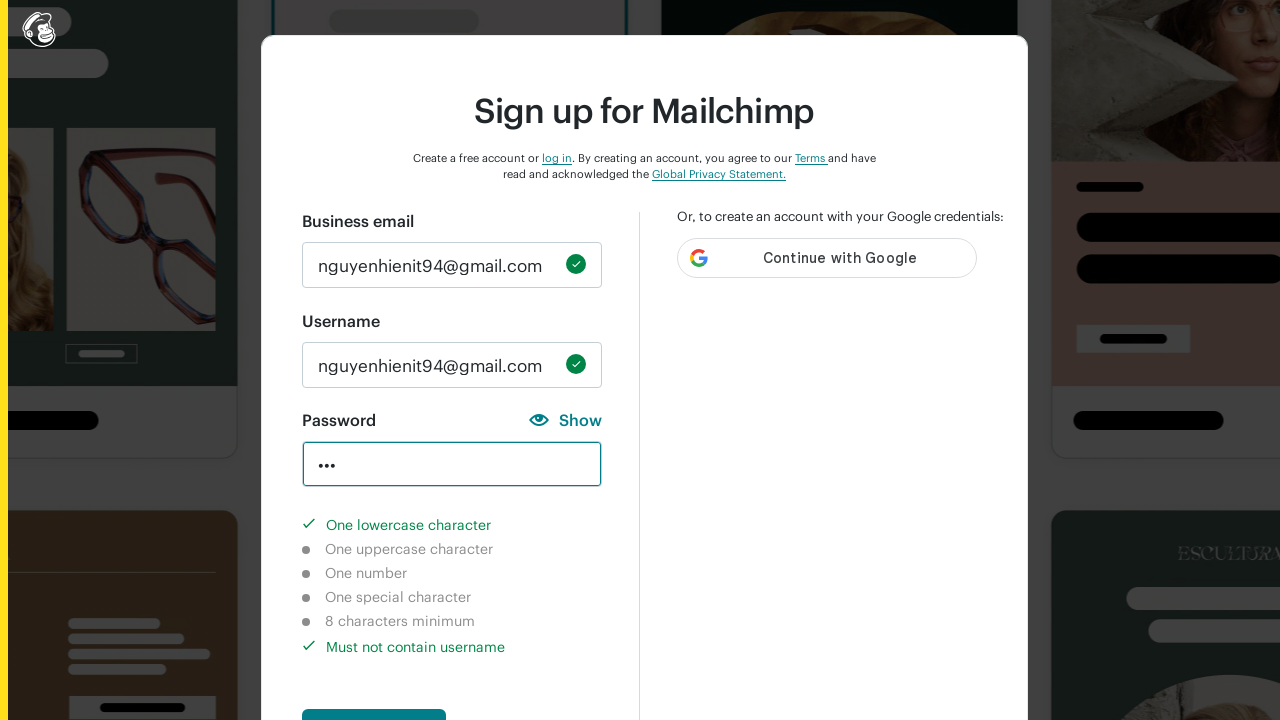

Waited 3 seconds to observe validation message for lowercase password
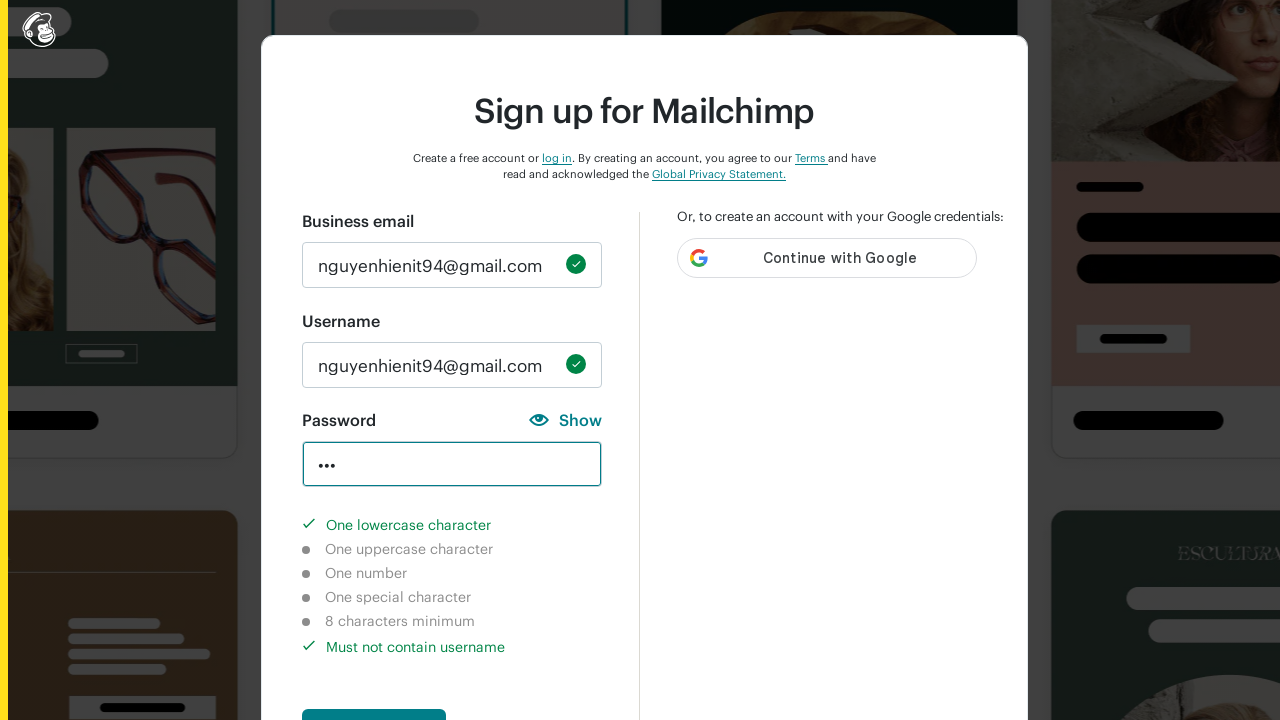

Cleared password field on #new_password
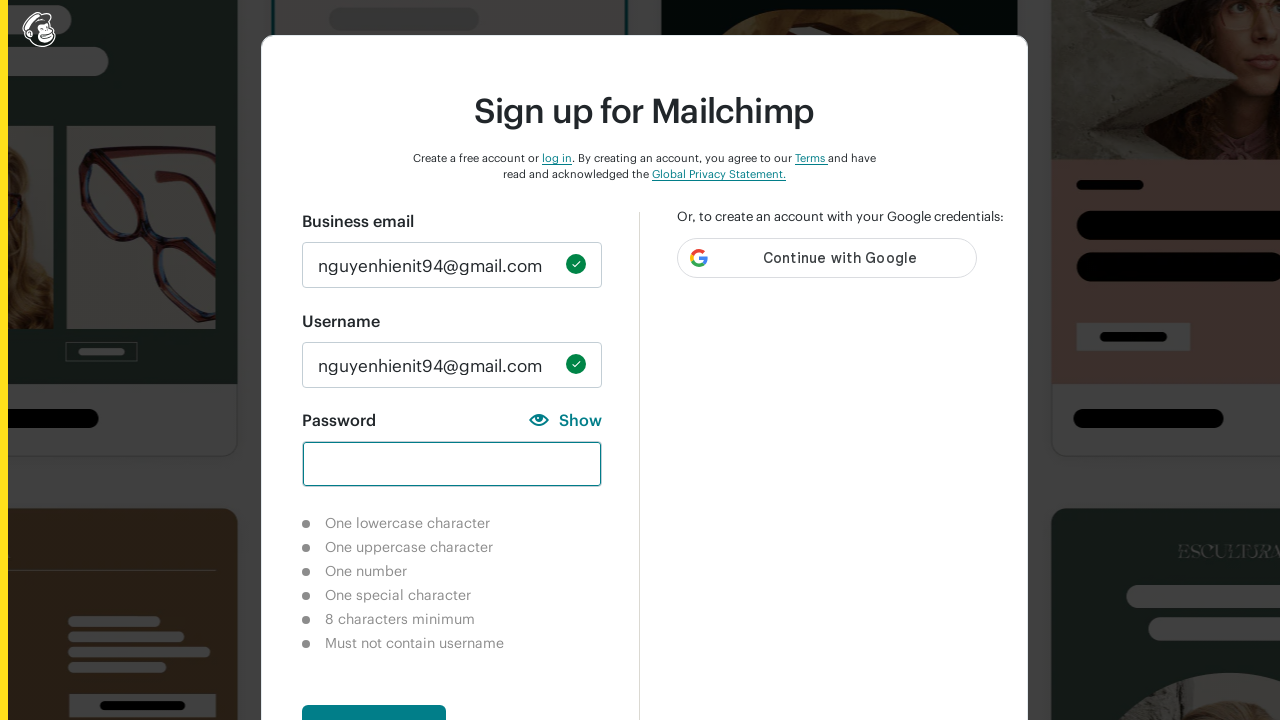

Filled password field with uppercase pattern 'ABC' on #new_password
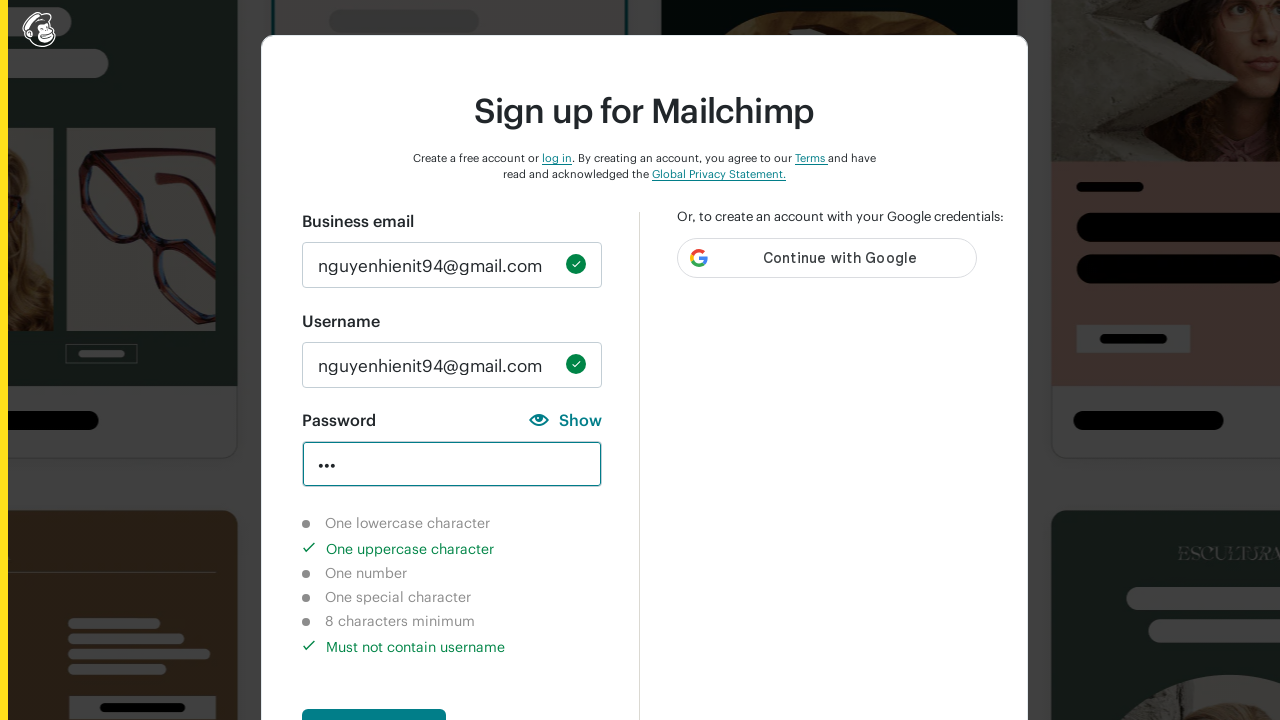

Waited 3 seconds to observe validation message for uppercase password
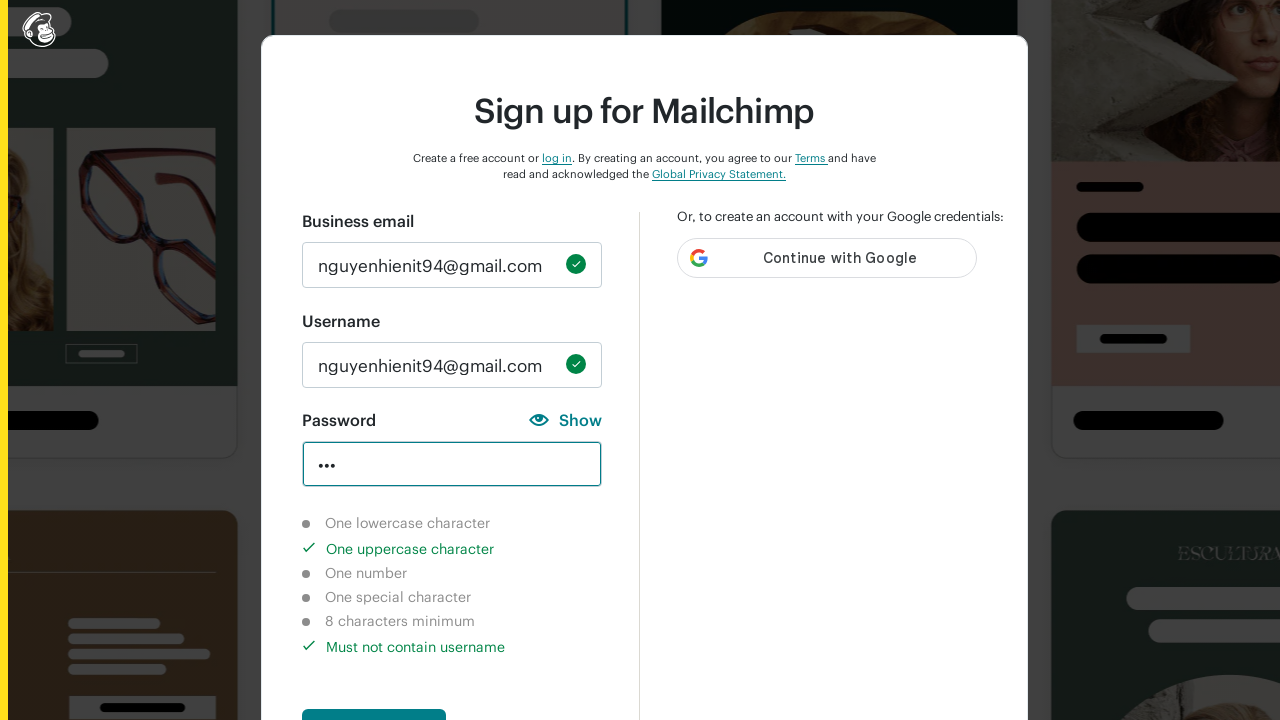

Cleared password field on #new_password
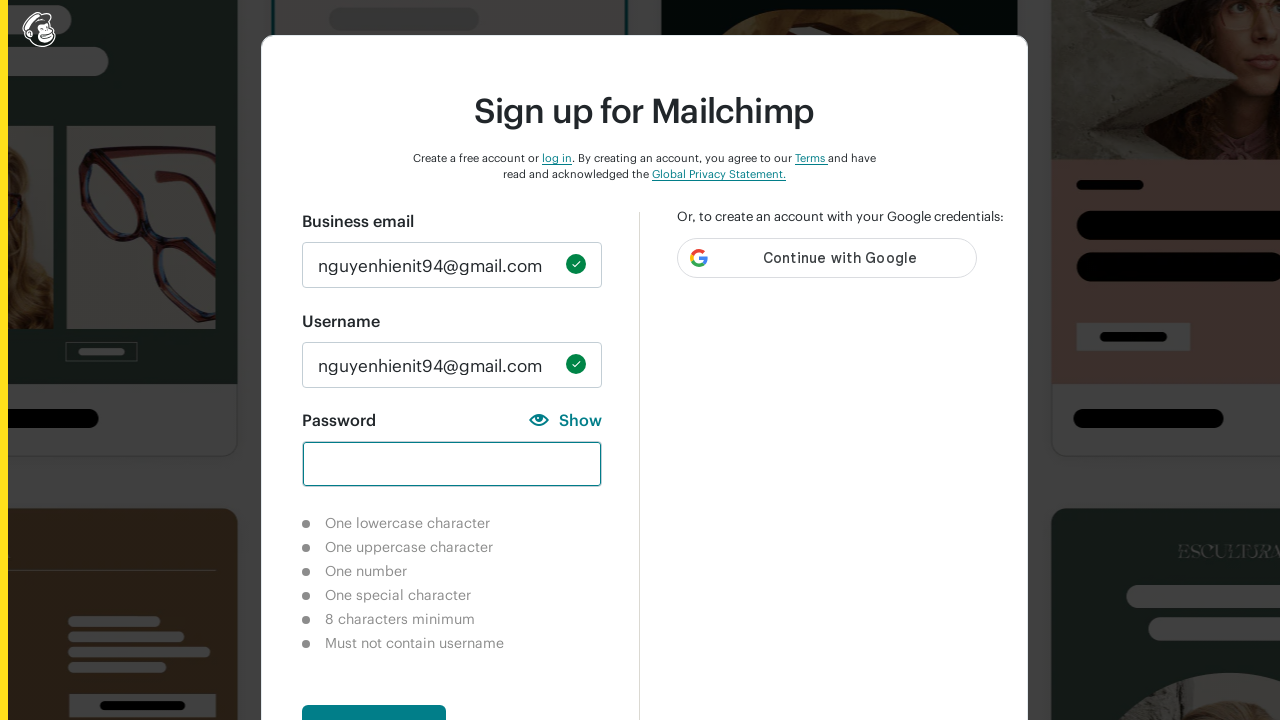

Filled password field with special characters pattern '!@#' on #new_password
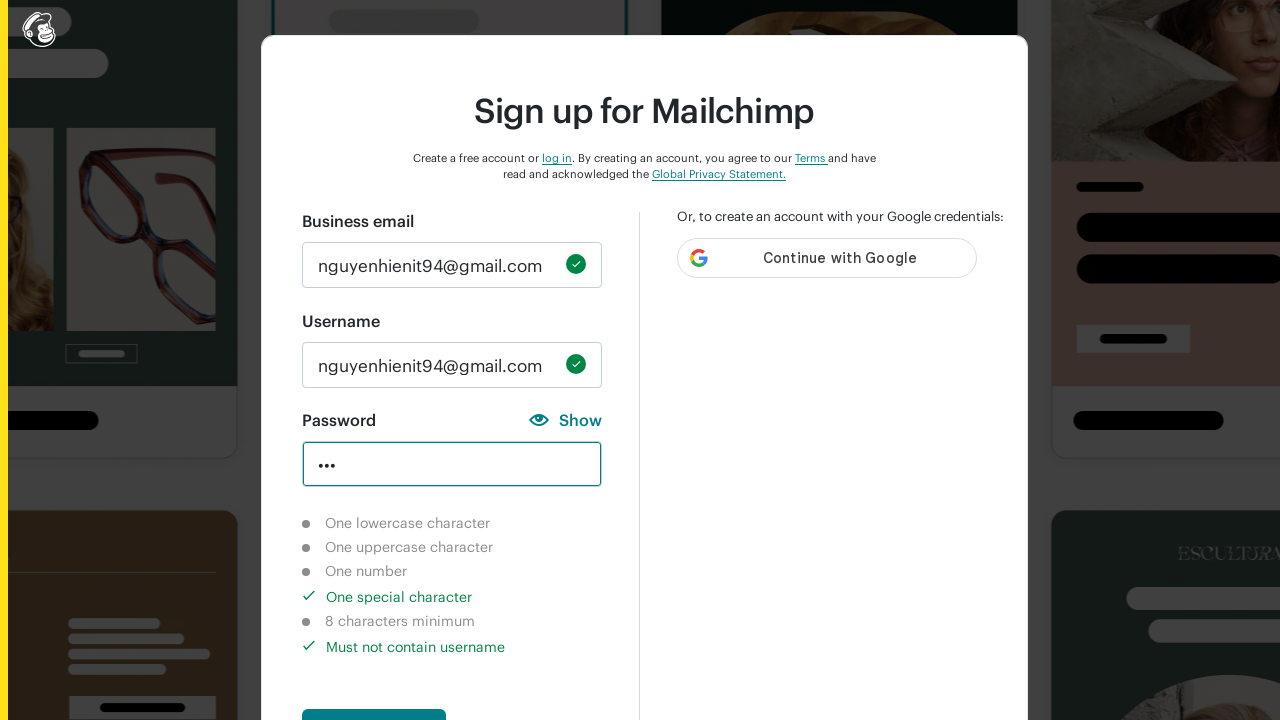

Waited 3 seconds to observe validation message for special characters password
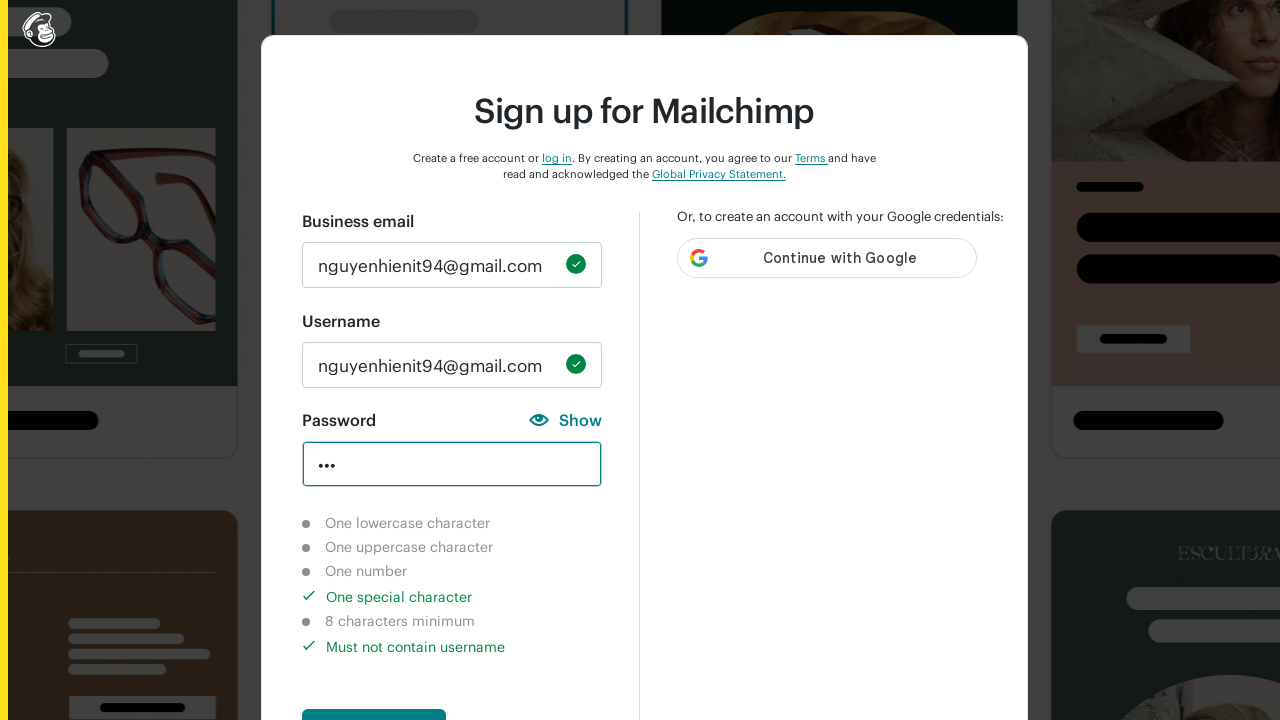

Cleared password field on #new_password
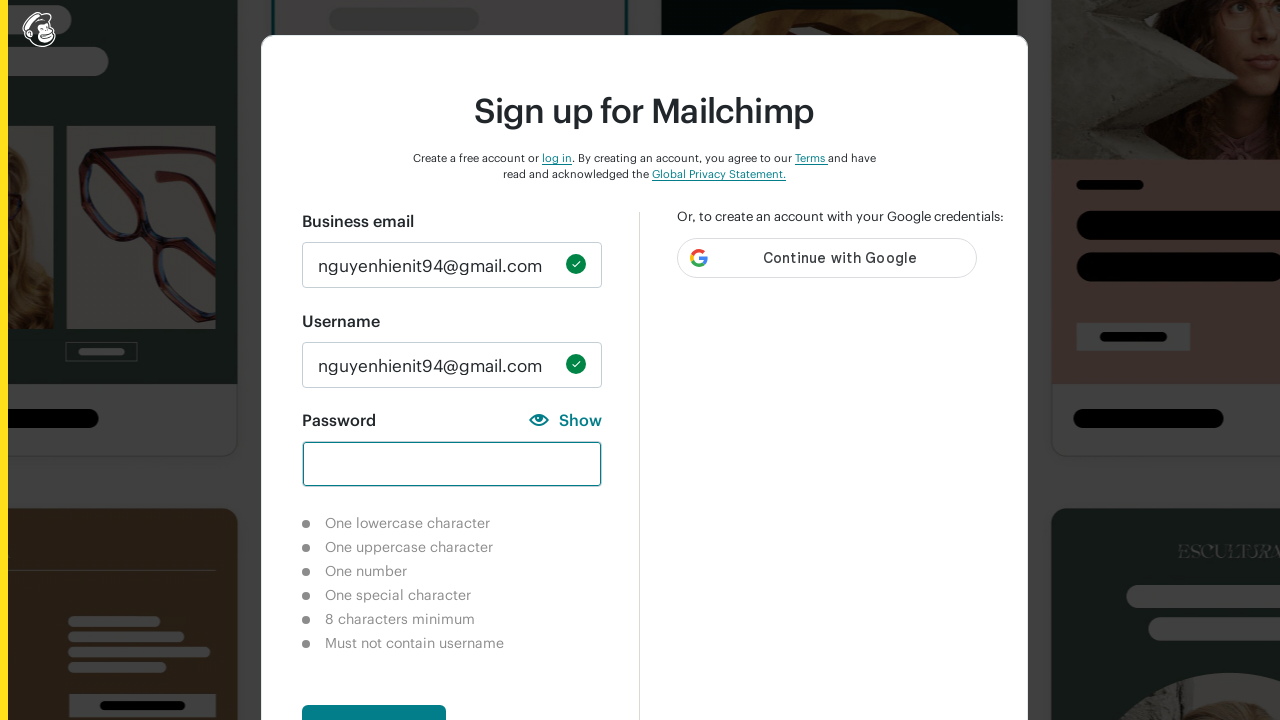

Filled password field with long uppercase pattern 'DFGCHKKLLLLLLSLSKSS' on #new_password
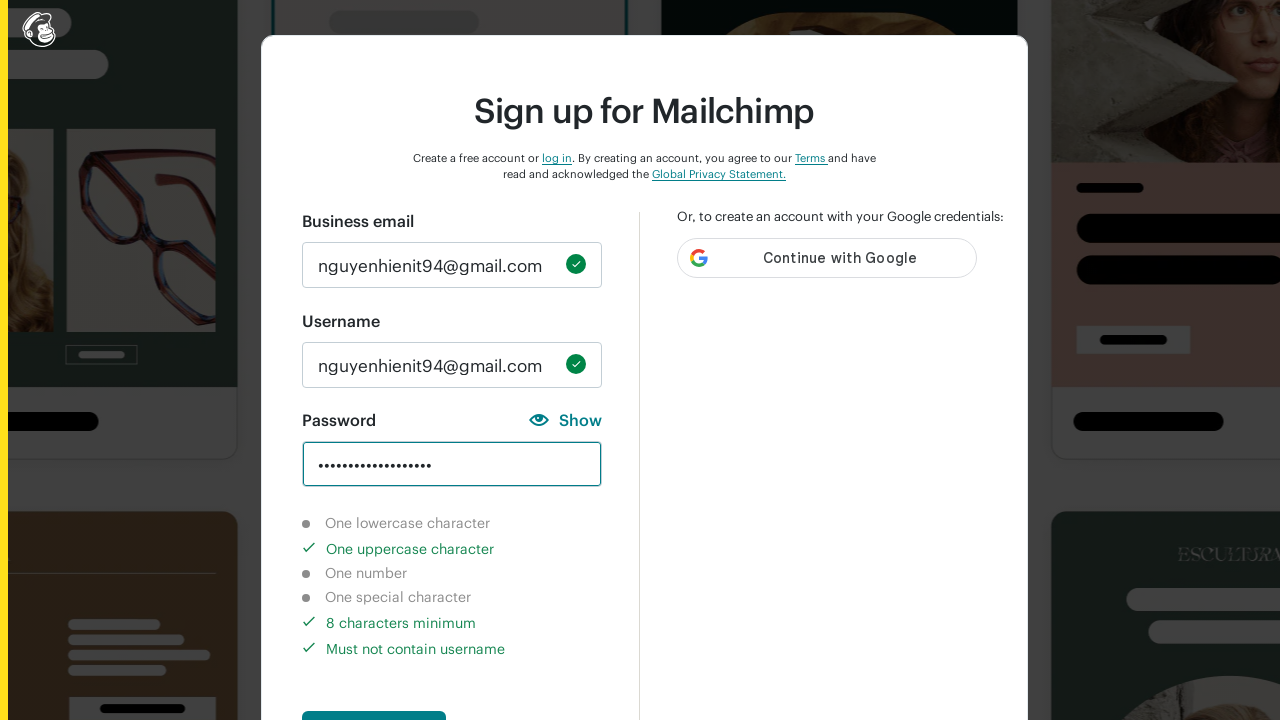

Waited 3 seconds to observe validation message for long uppercase password
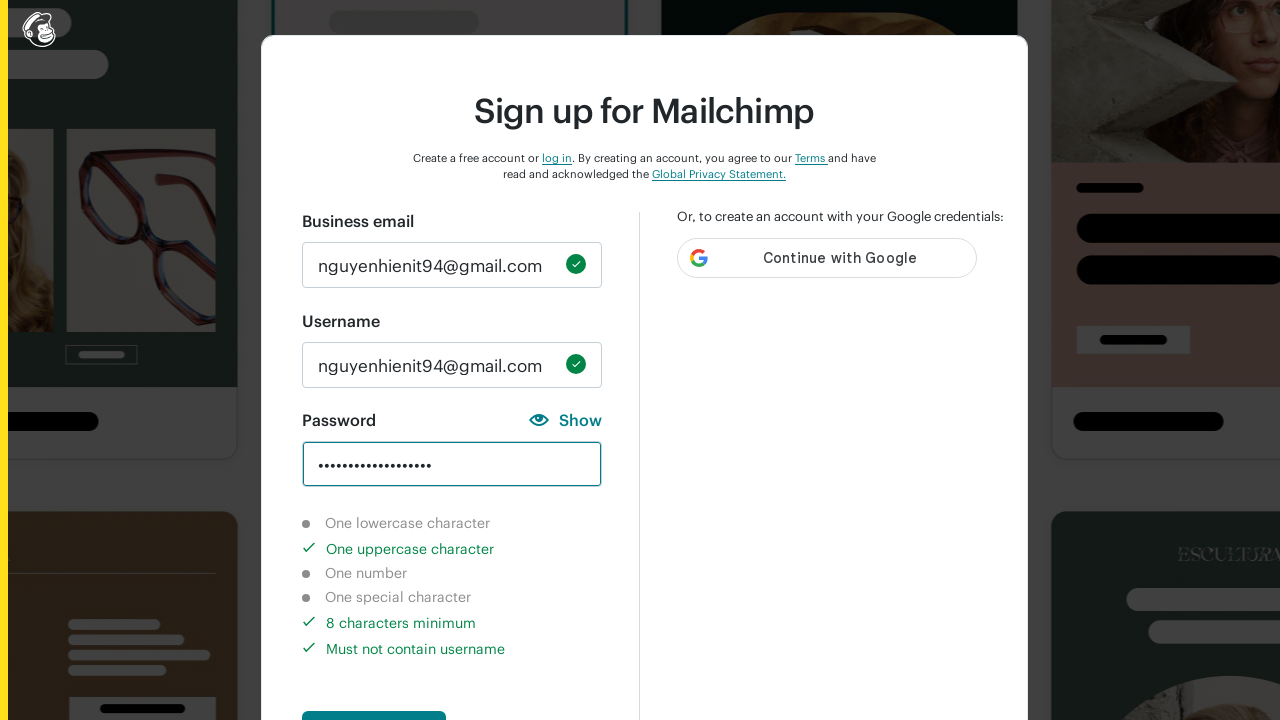

Cleared password field on #new_password
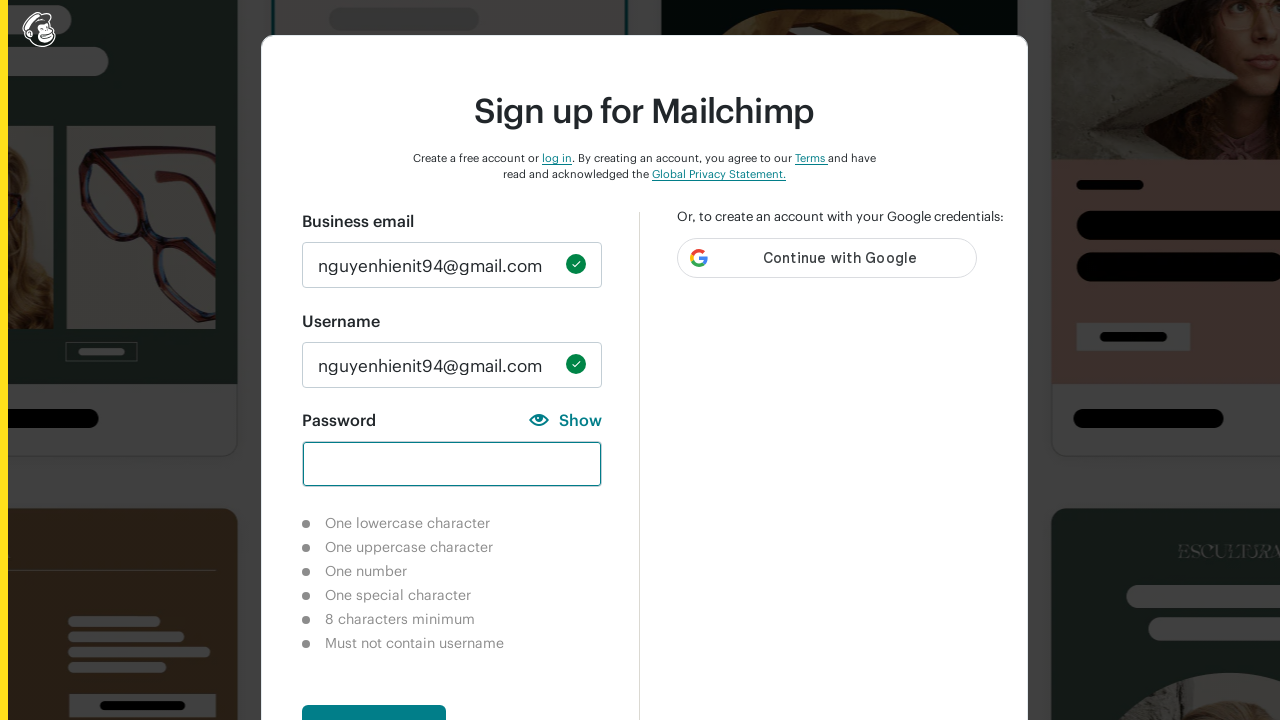

Filled password field with valid pattern 'abcA!@bhs12' meeting all requirements on #new_password
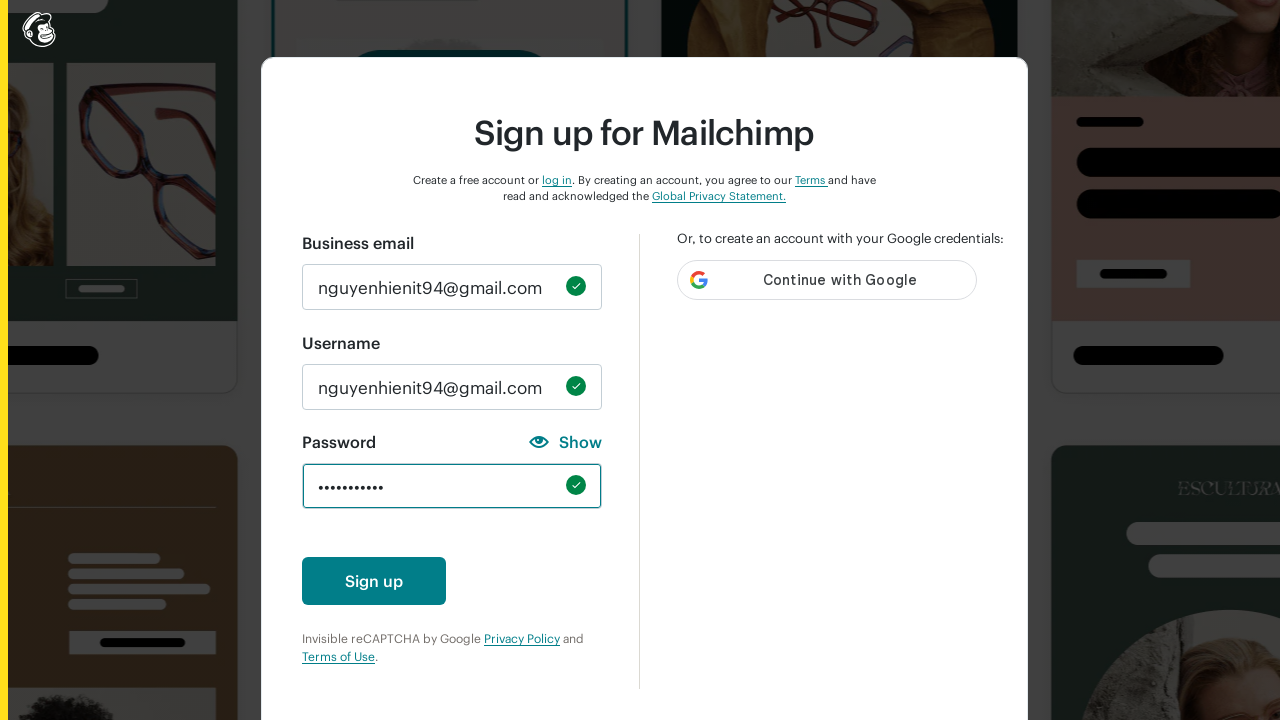

Waited 3 seconds to observe validation message for valid password
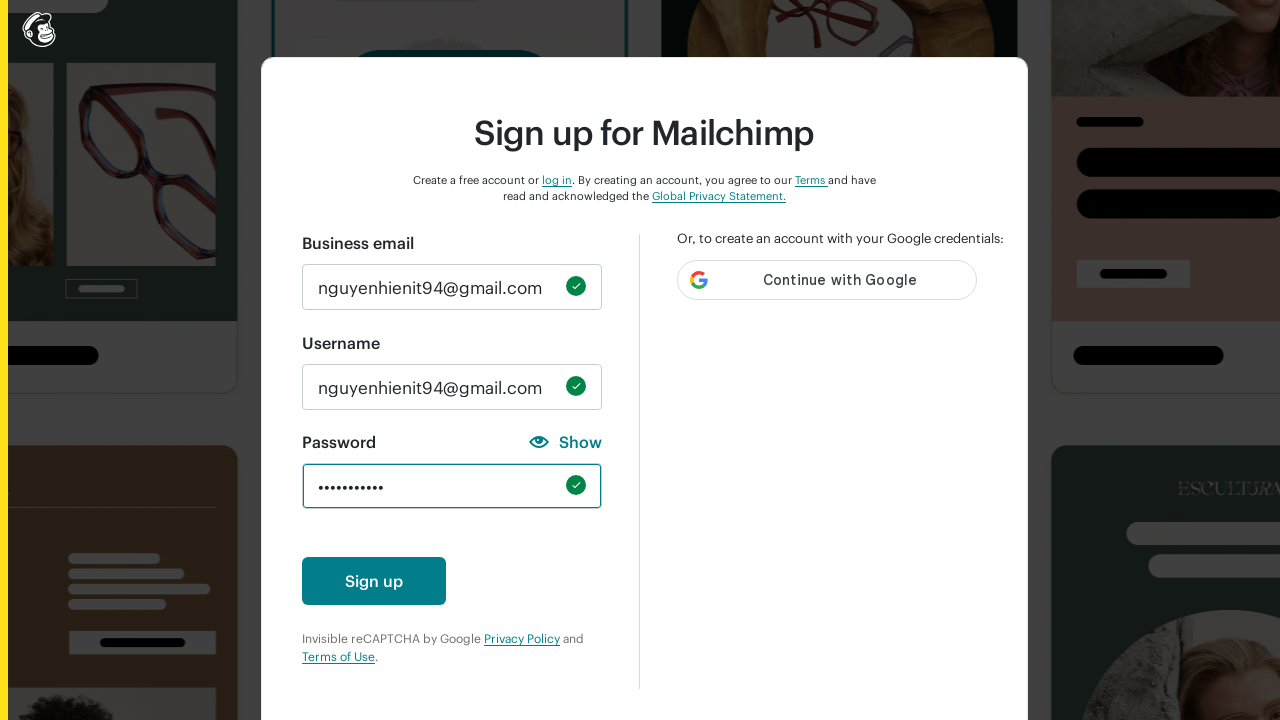

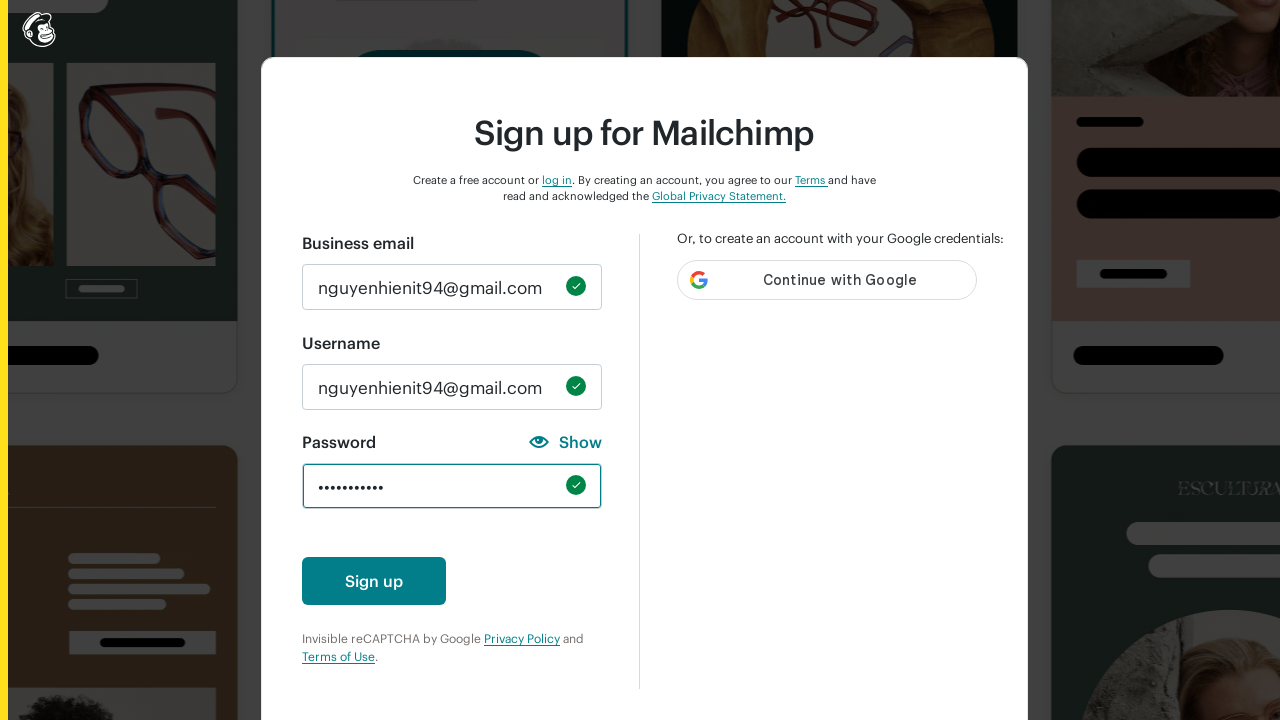